Tests the Contact Us form by scrolling to footer, clicking contact link, filling out the form fields, and submitting

Starting URL: https://crio-qkart-frontend-qa.vercel.app/

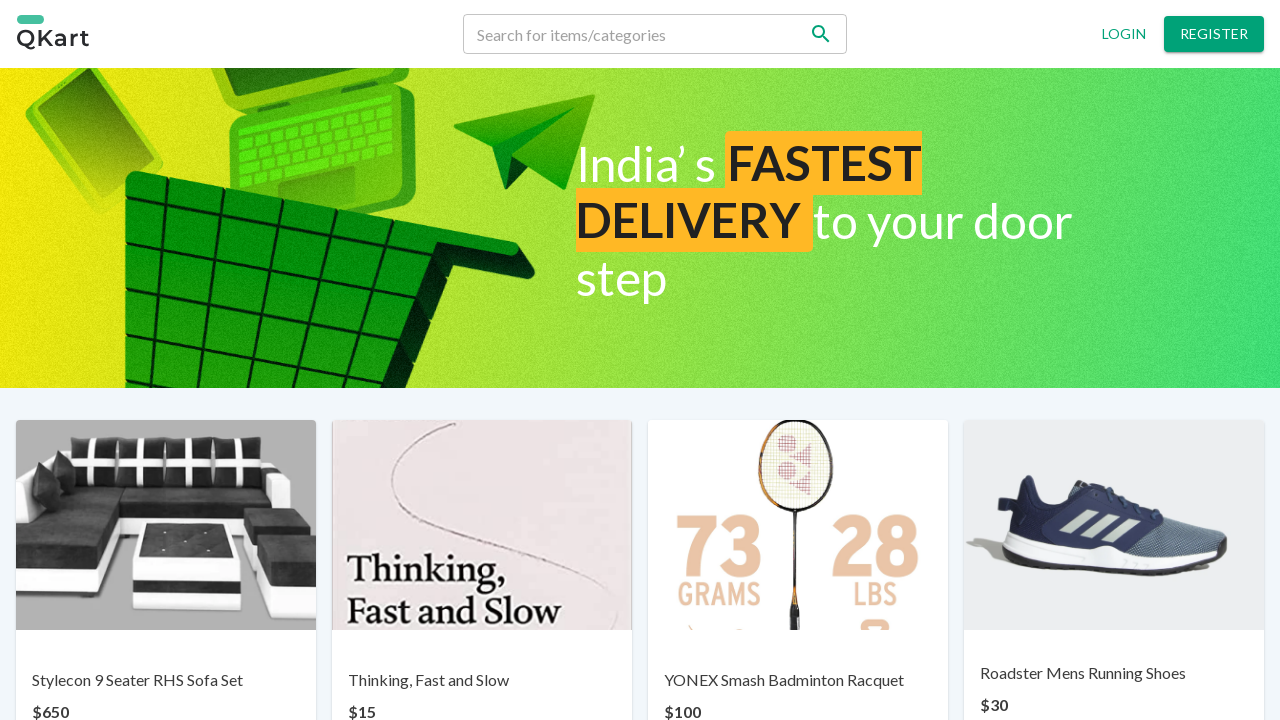

Scrolled to bottom of page to reveal footer
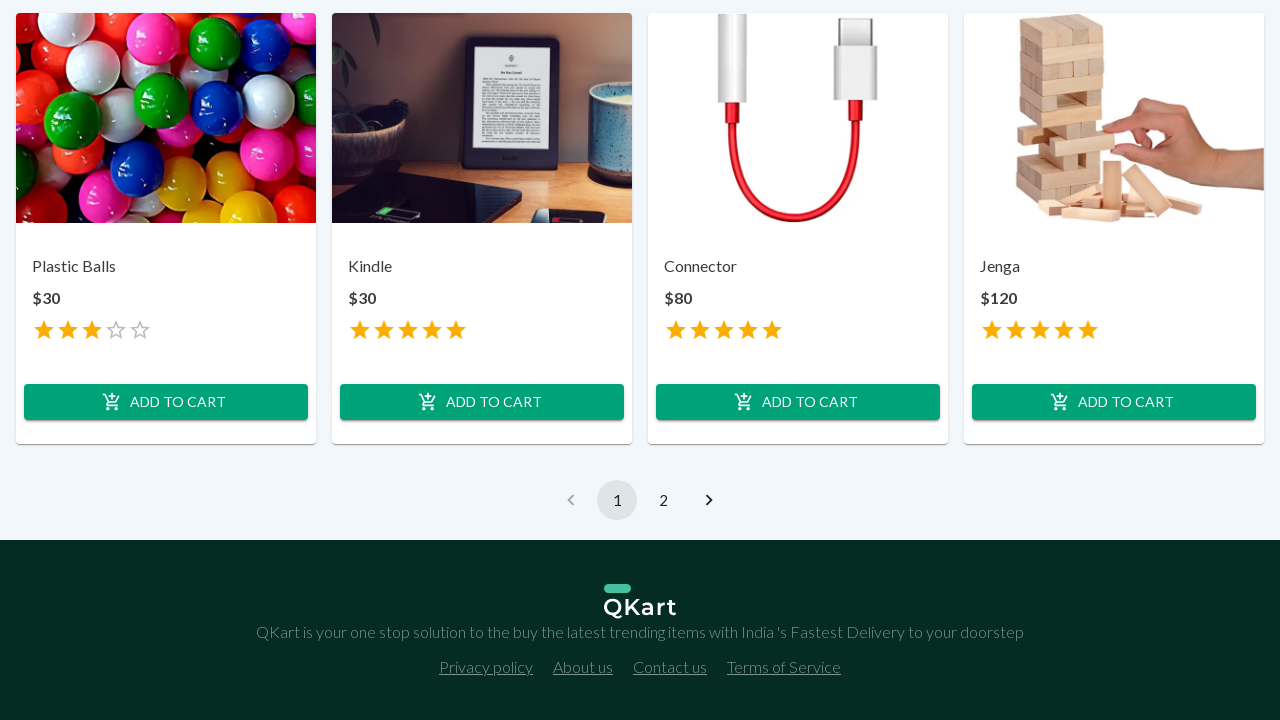

Contact us link became visible
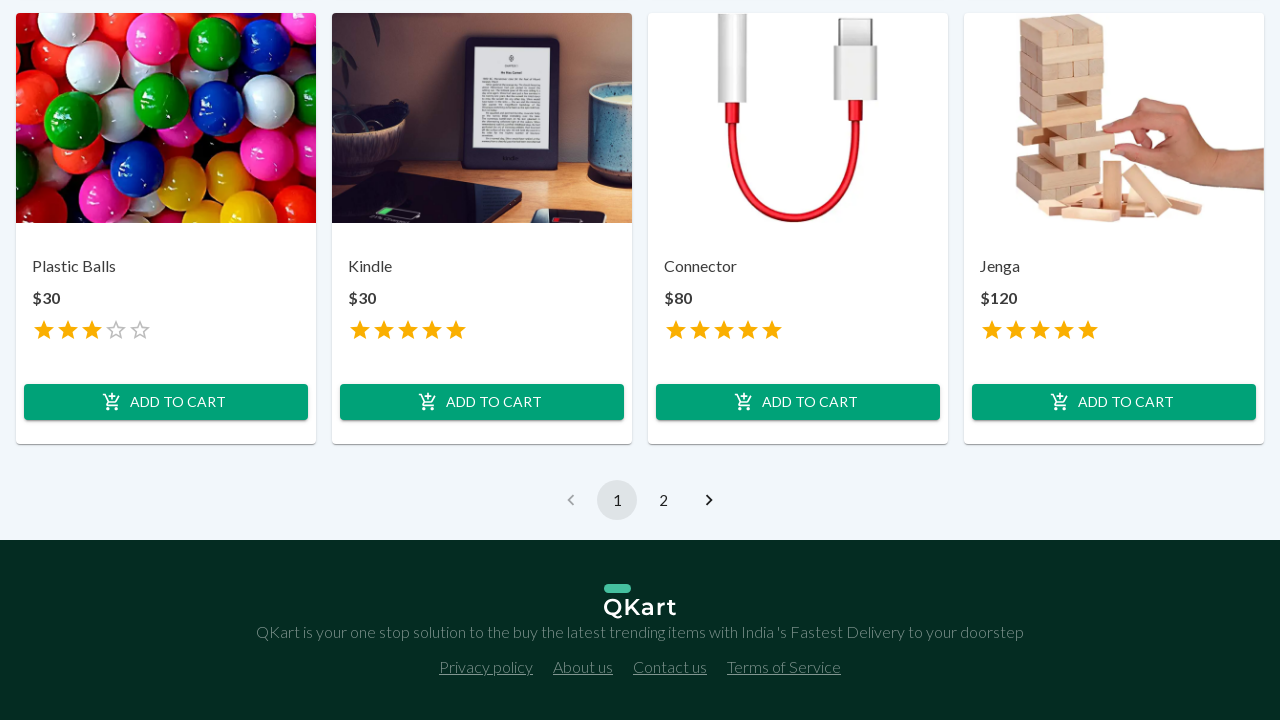

Clicked Contact us link to open contact form at (670, 667) on p:text('Contact us')
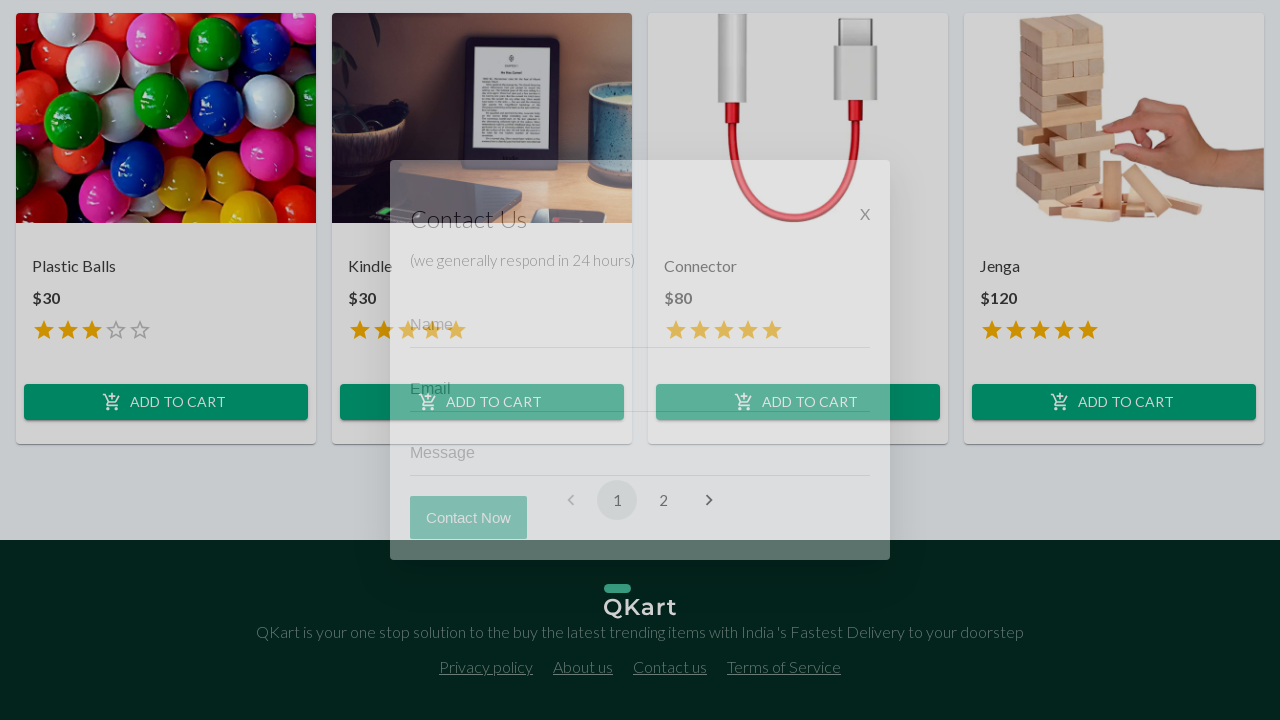

Contact form fields became visible
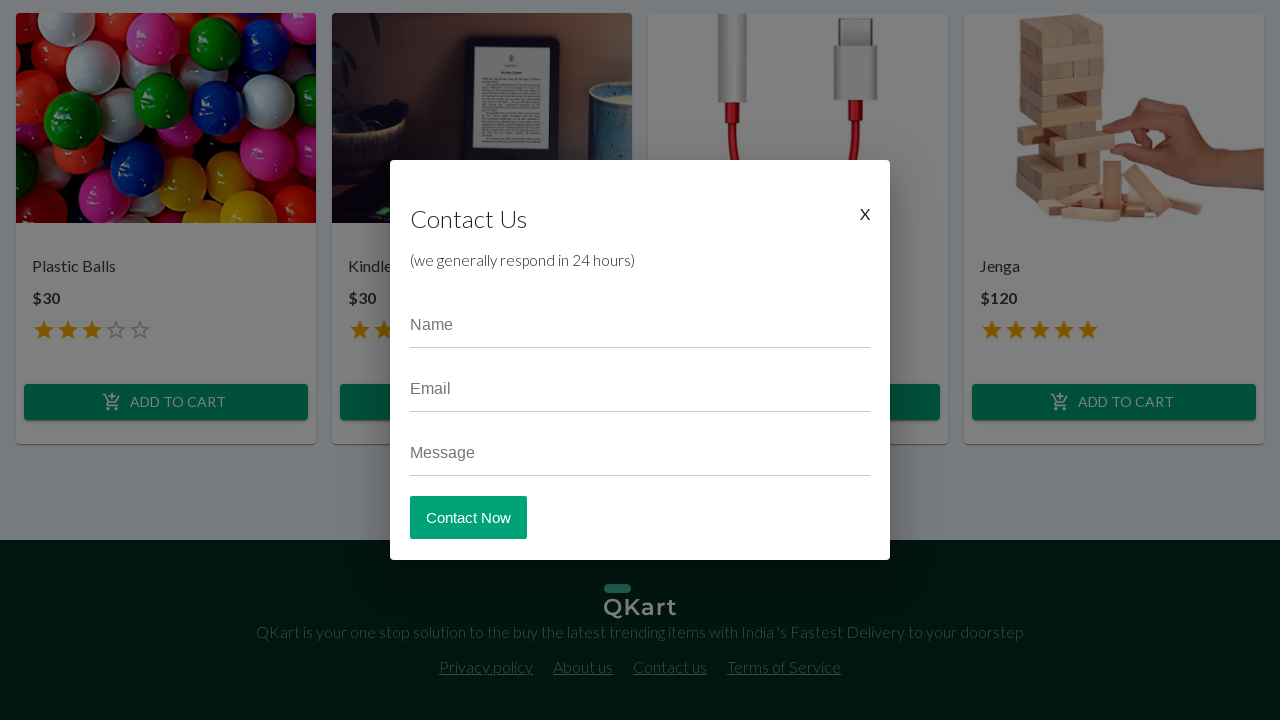

Filled name field with 'John Smith' on input[placeholder='Name']
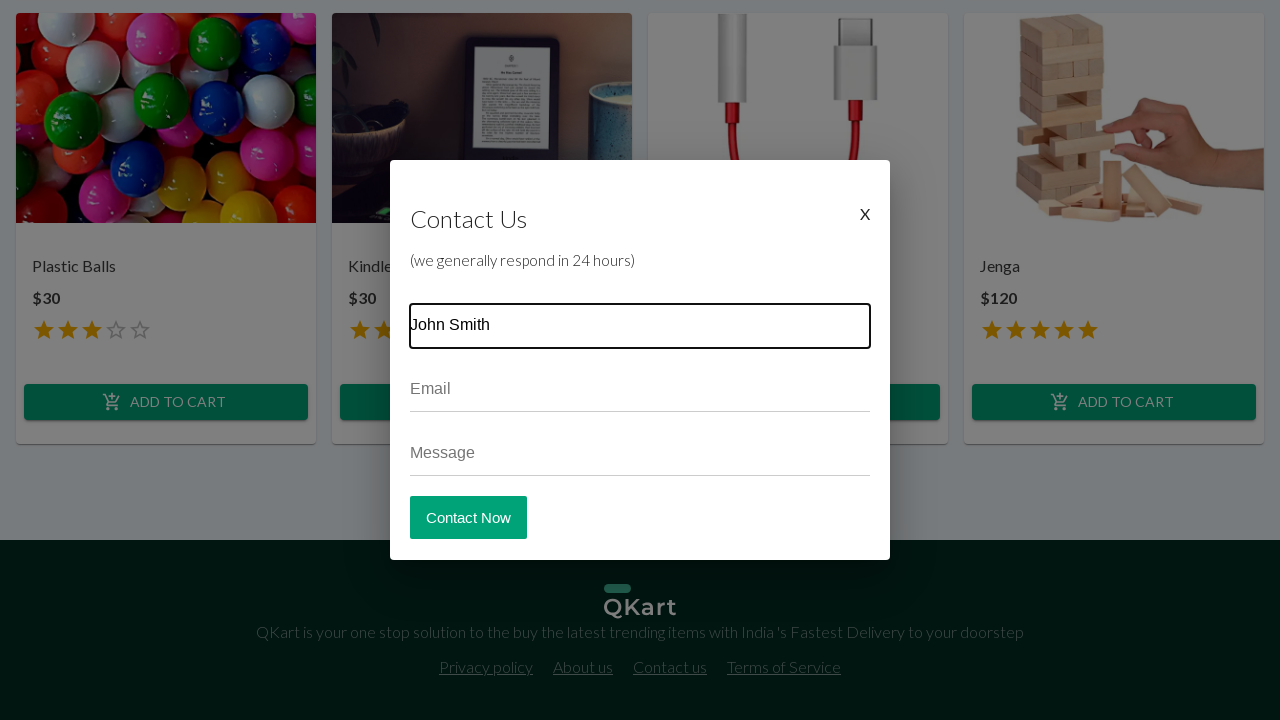

Filled email field with 'johnsmith@example.com' on input[placeholder='Email']
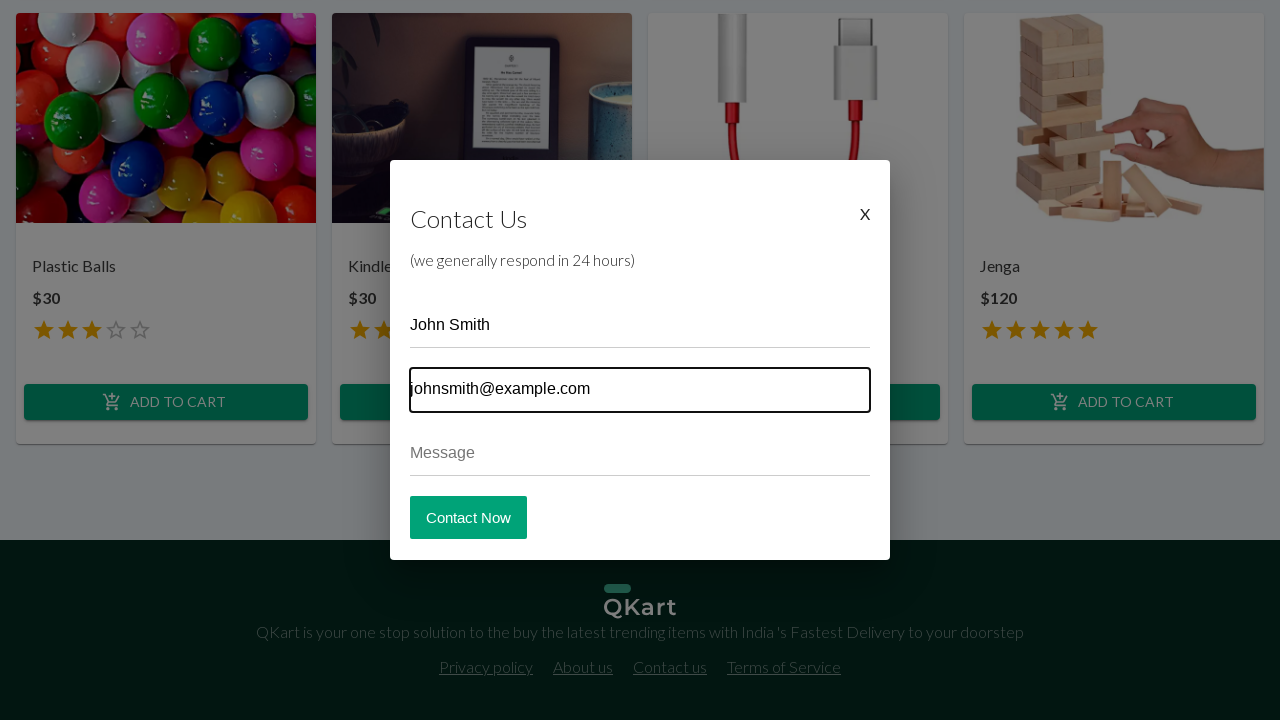

Filled message field with test message on input[placeholder='Message']
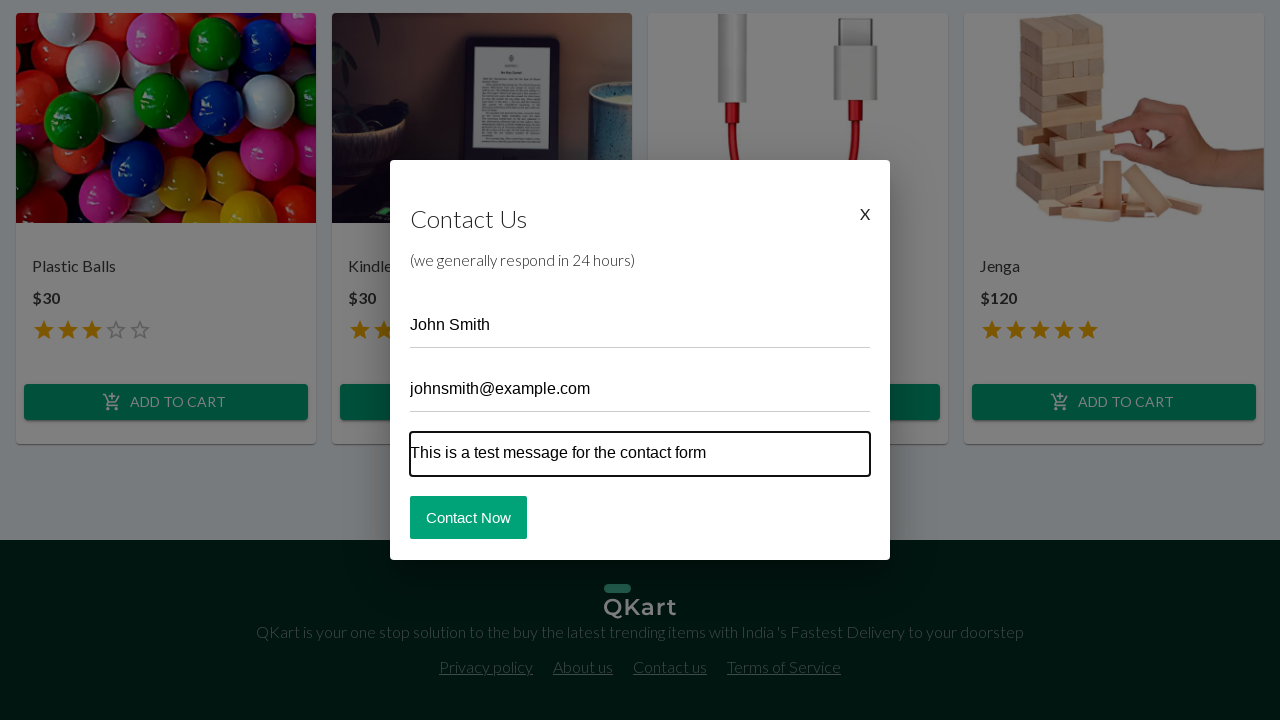

Clicked Contact Now button to submit form at (468, 517) on button:text('Contact Now')
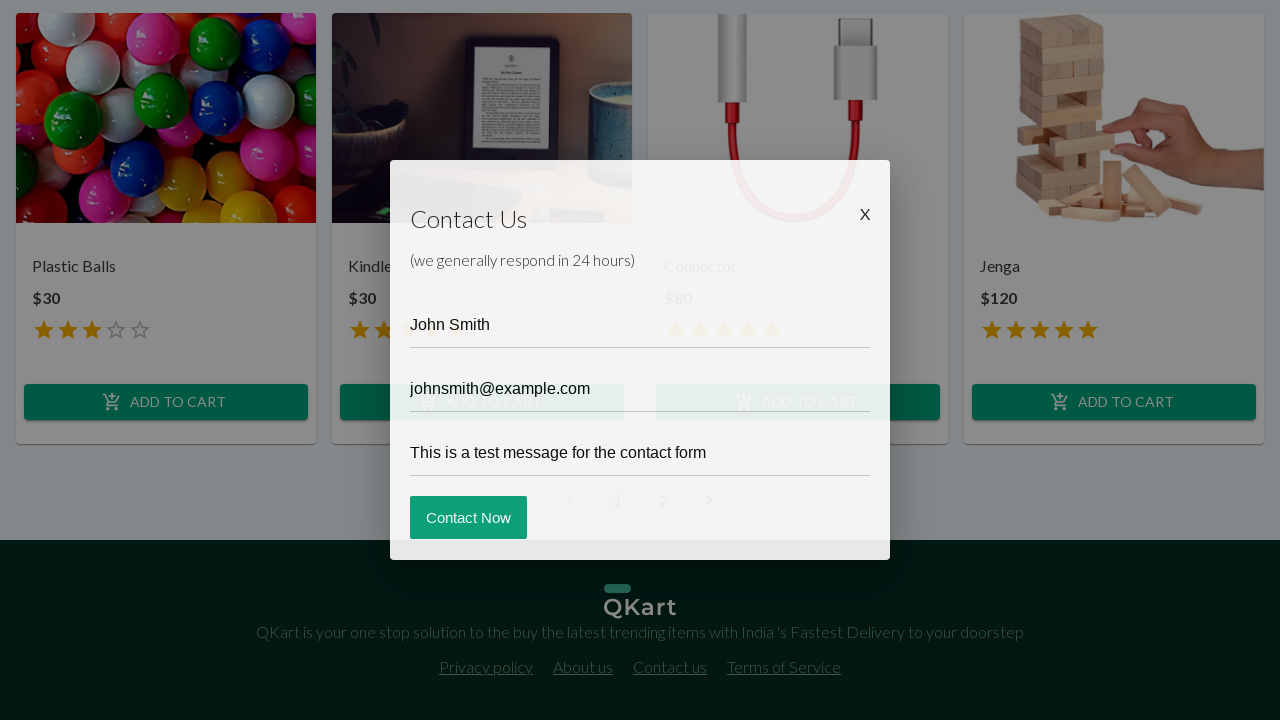

Form disappeared after successful submission
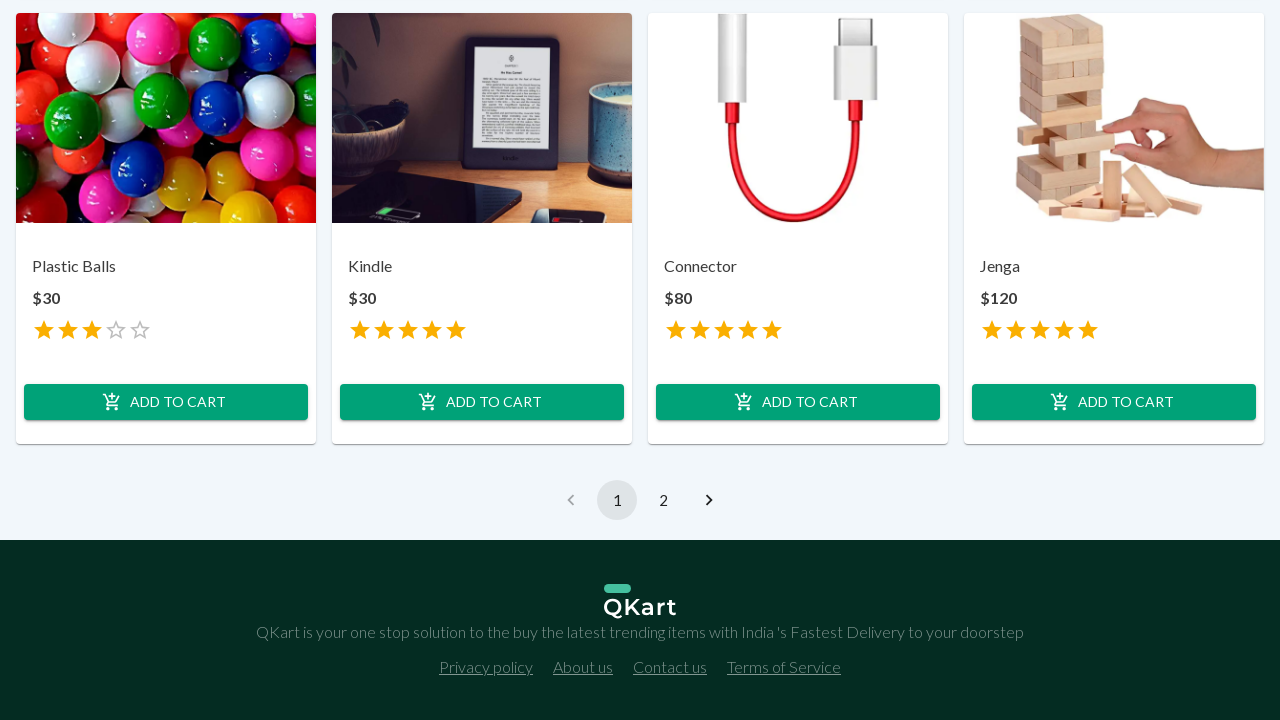

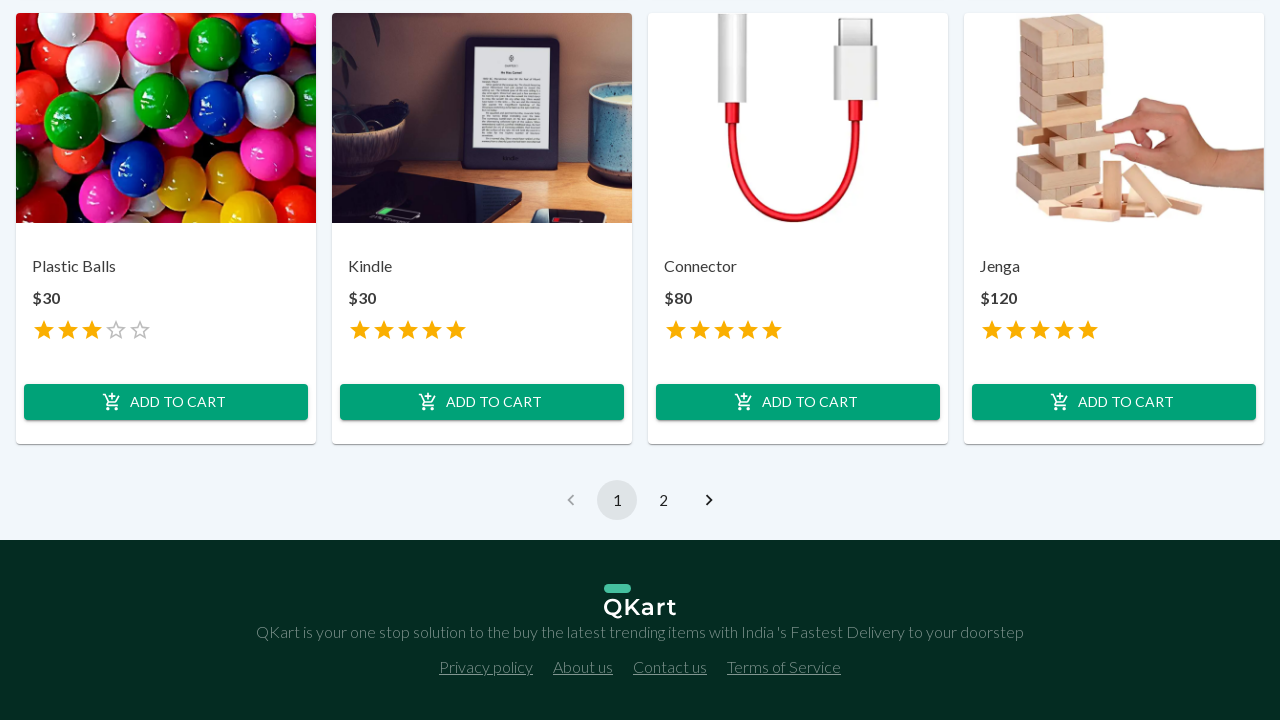